Navigates to testotomasyonu.com and performs basic page verification checks including title, URL, and page source content validation

Starting URL: https://www.testotomasyonu.com

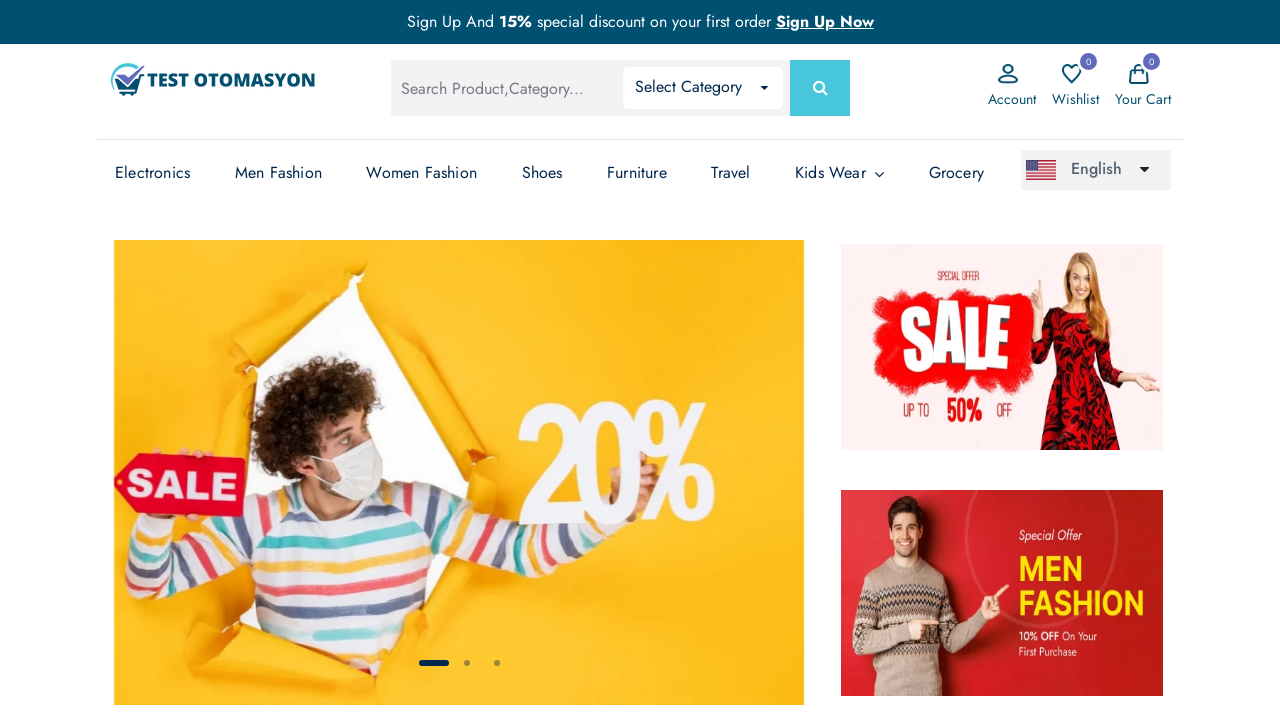

Verified page title contains 'test otomasyonu'
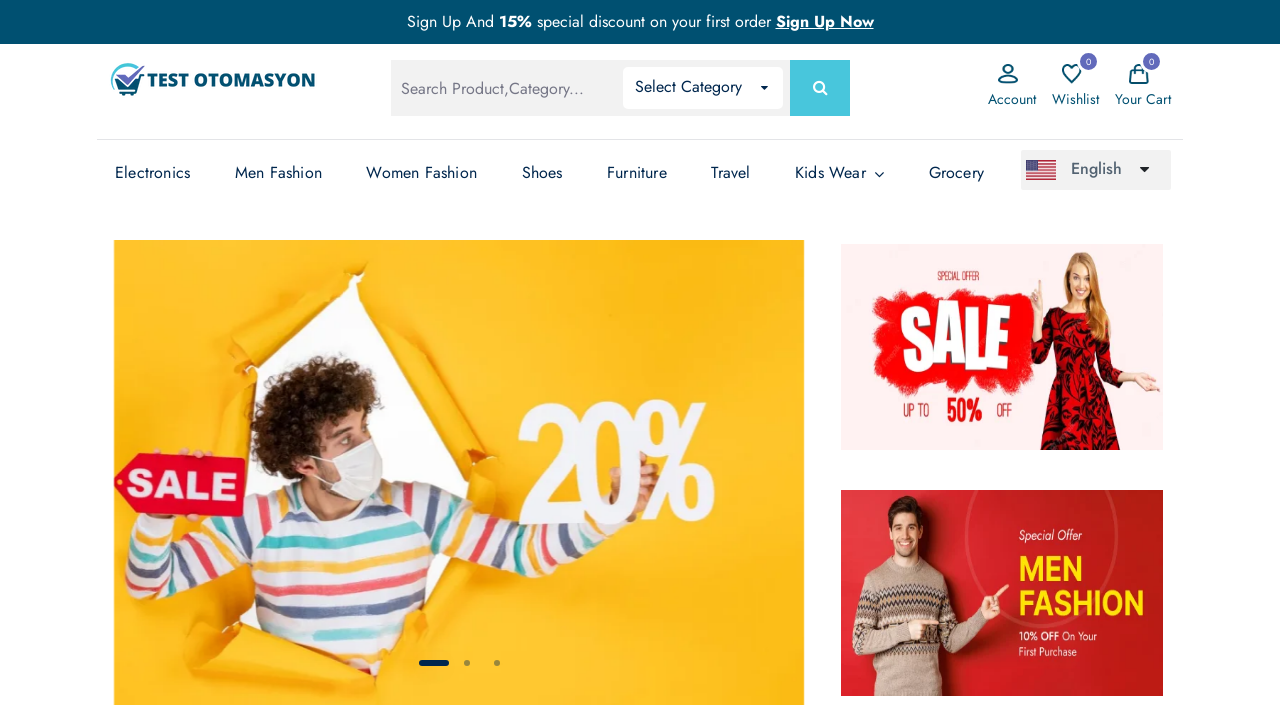

Verified current URL contains 'testotomasyonu.com'
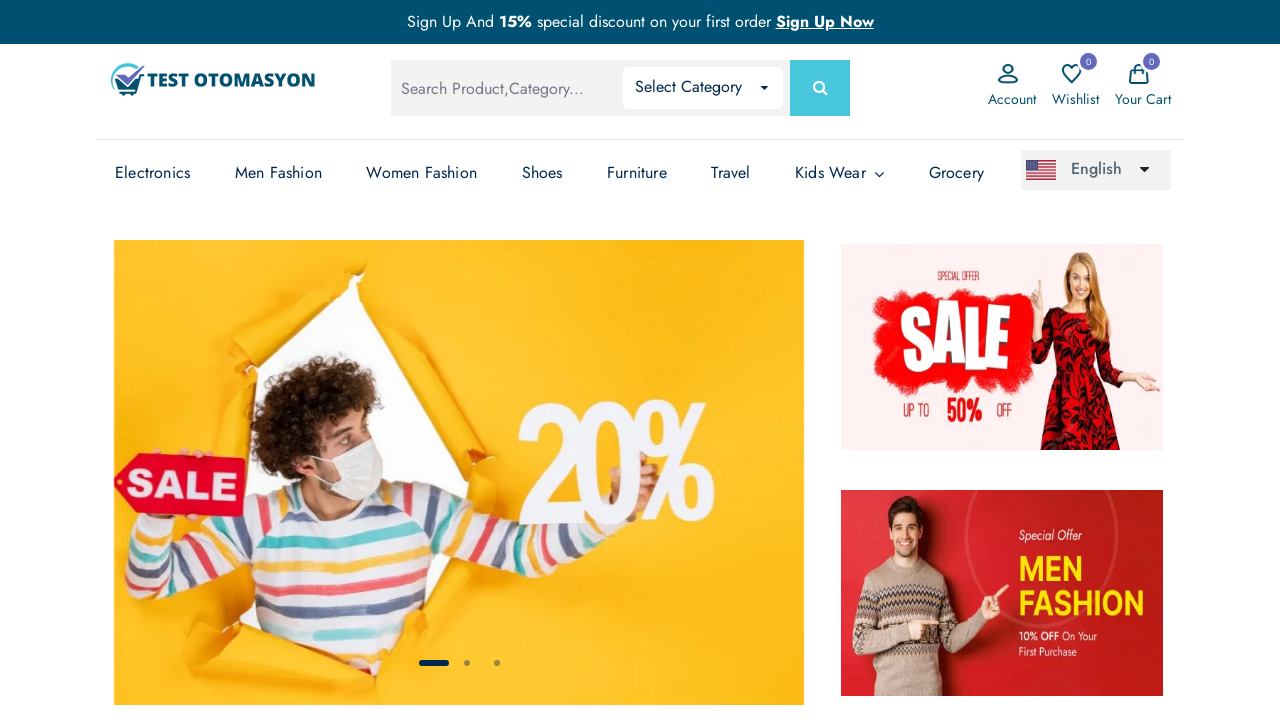

Verified page source contains 'otomasyon'
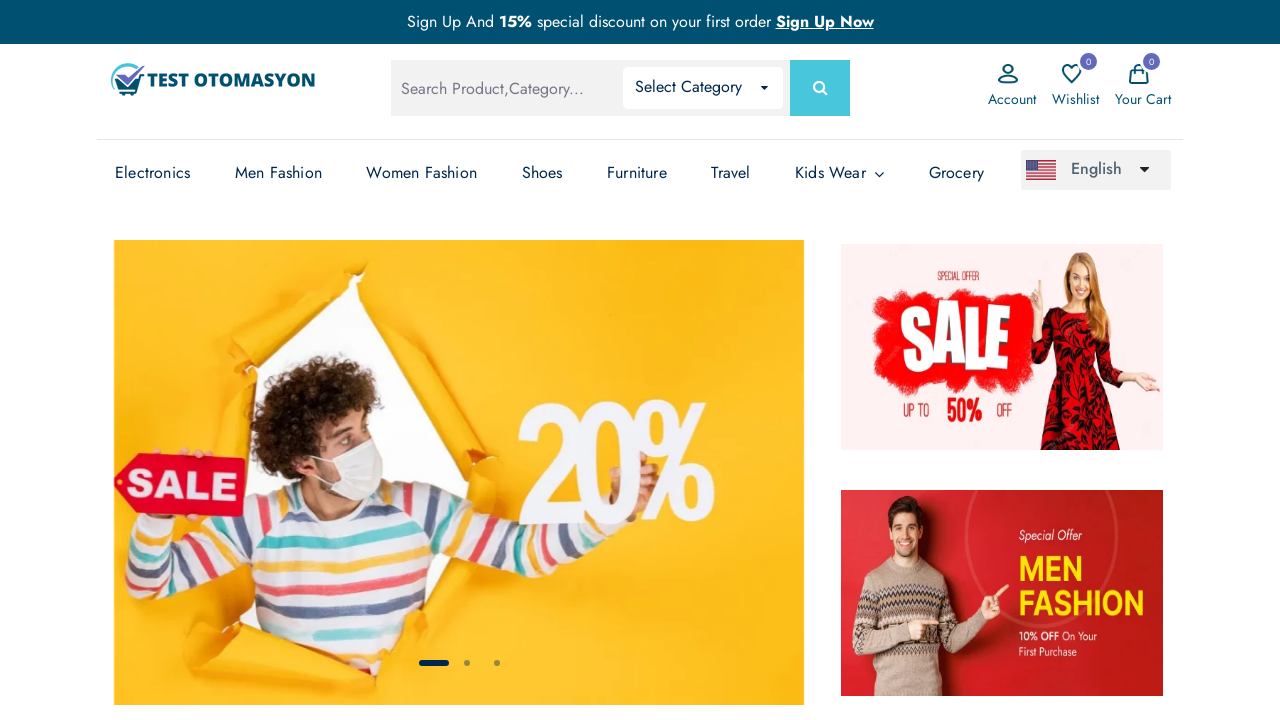

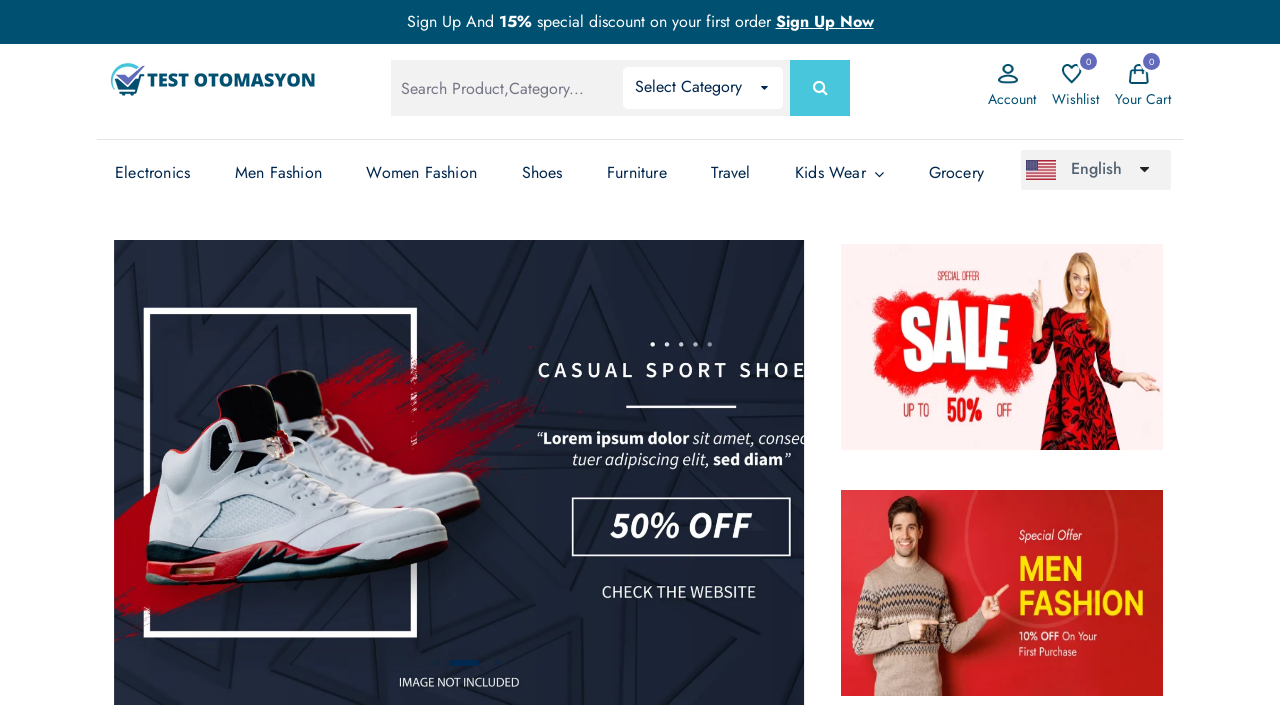